Tests the braille translation functionality on abcbraille.com by selecting dots for multiple braille cells, adding each cell, and clicking translate to get the text output.

Starting URL: https://abcbraille.com/braille

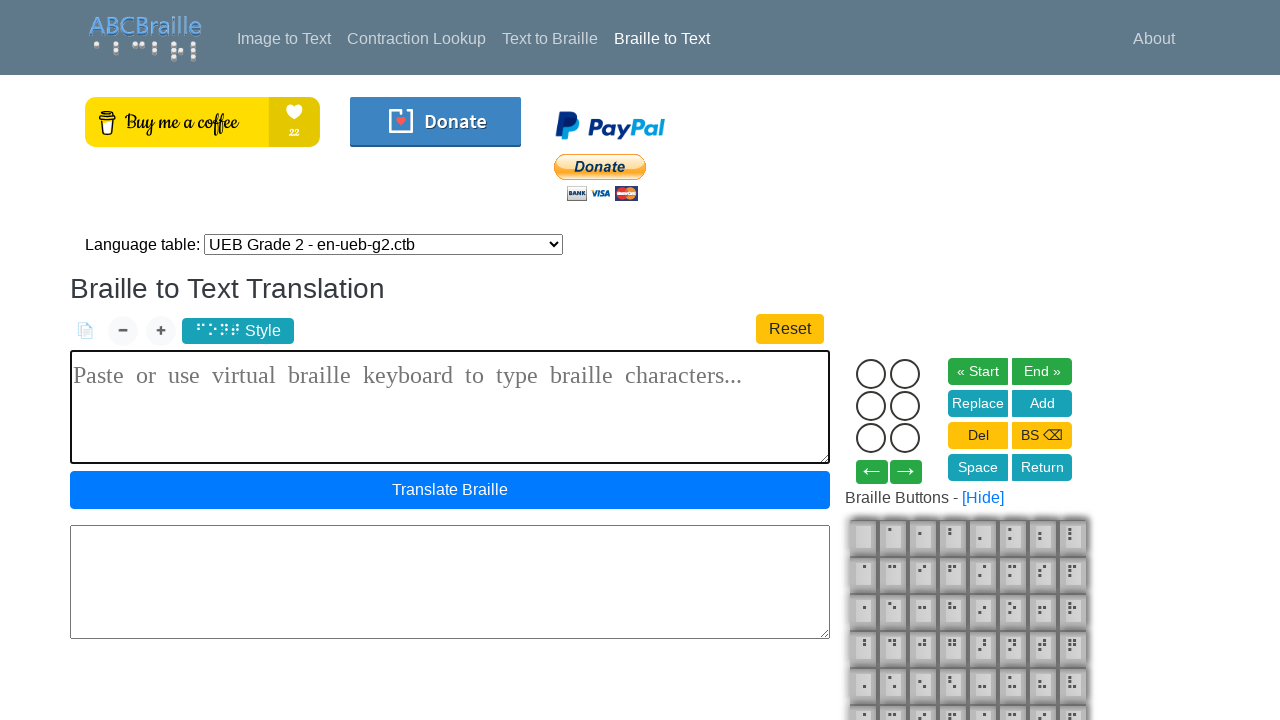

Waited for braille cell dots to load on abcbraille.com
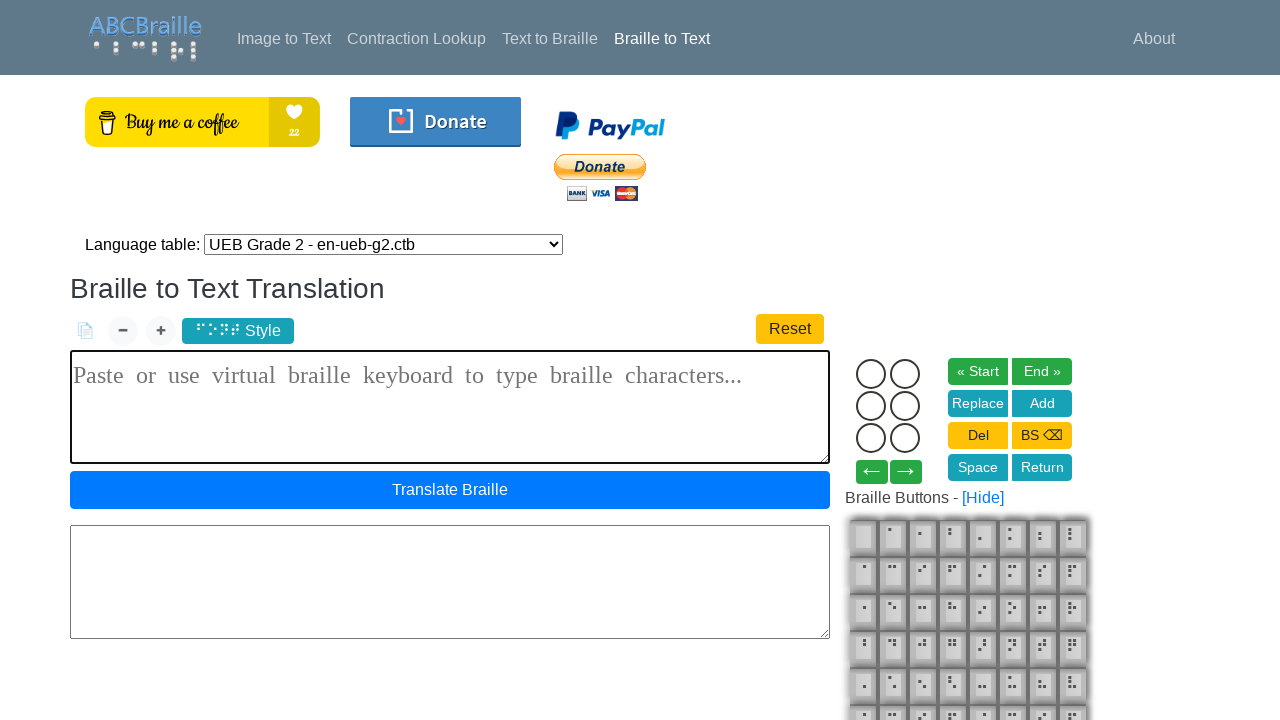

Clicked dot 1 in current braille cell at (871, 374) on label.cell-dot[for="dot11"]
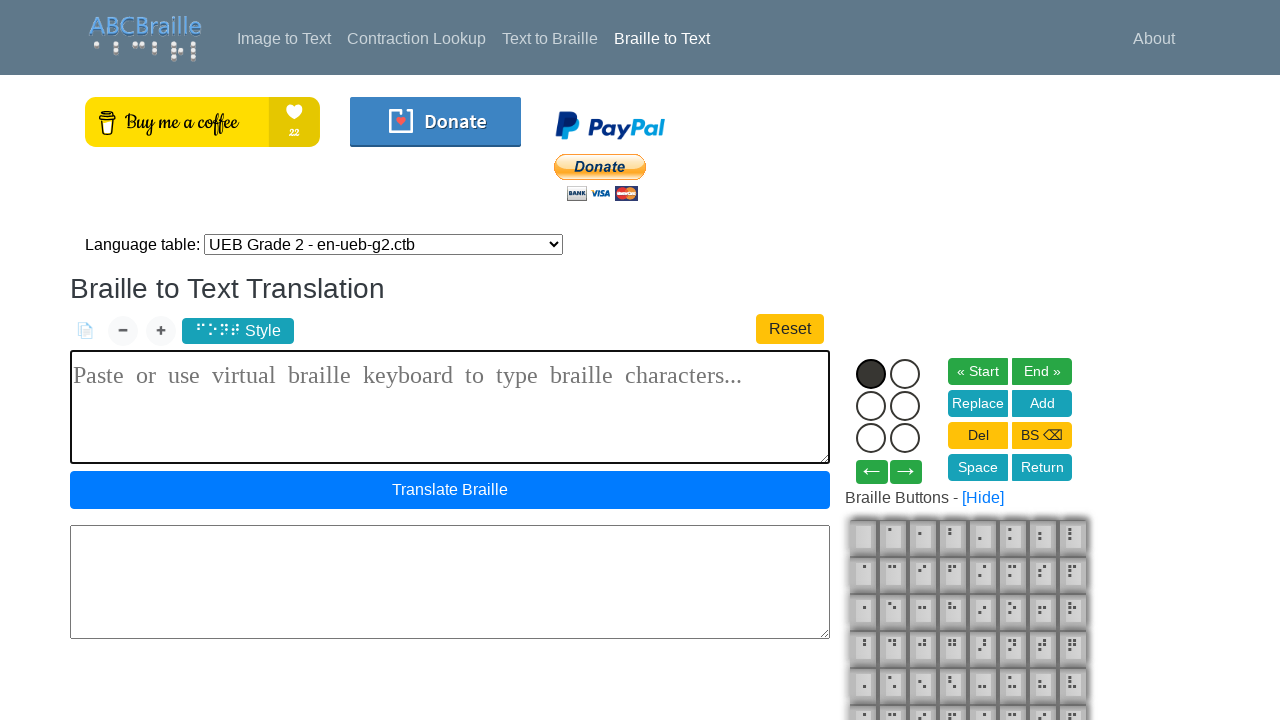

Clicked dot 2 in current braille cell at (871, 406) on label.cell-dot[for="dot12"]
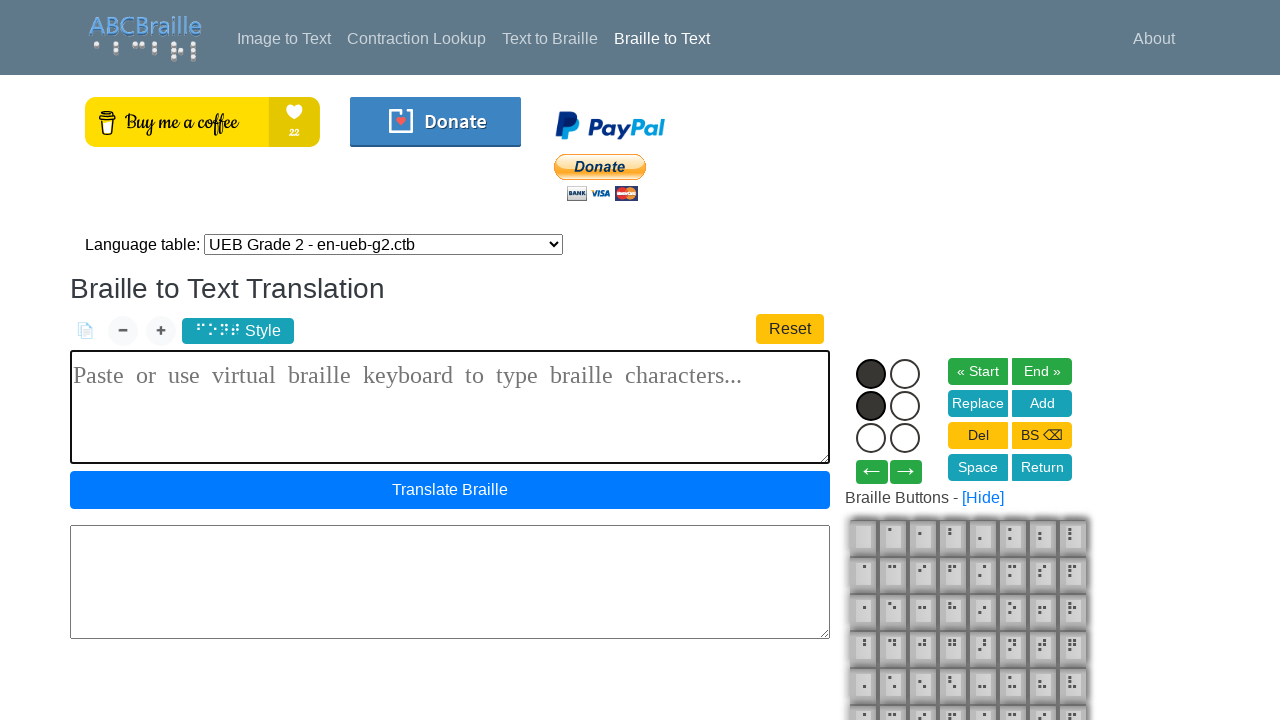

Clicked dot 5 in current braille cell at (905, 406) on label.cell-dot[for="dot15"]
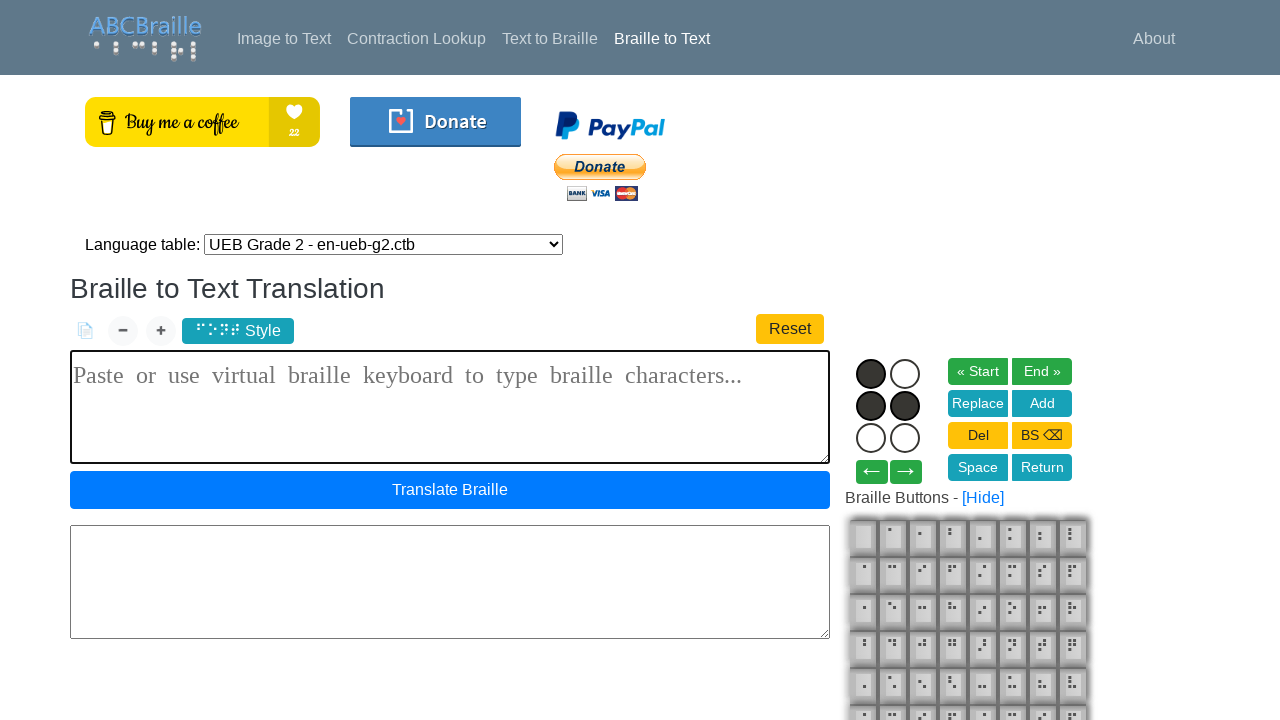

Clicked 'Add' button to add braille cell at (1042, 403) on #btn_add
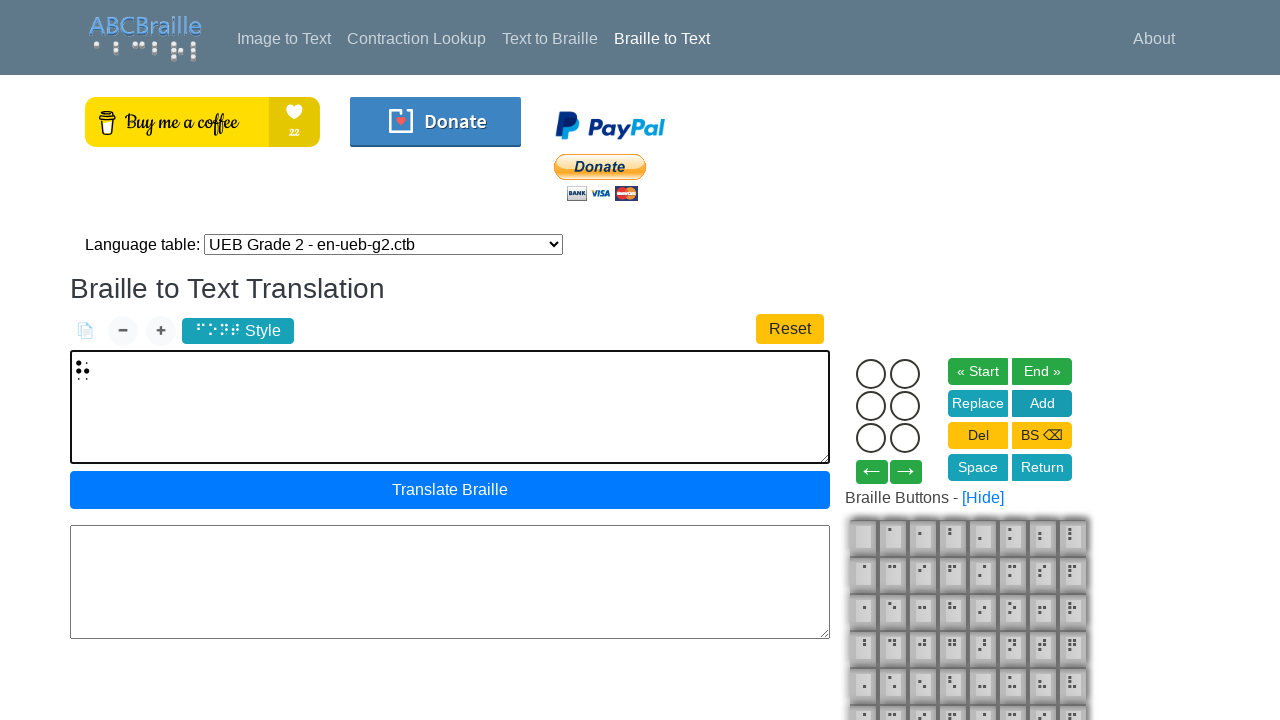

Clicked dot 2 in current braille cell at (871, 406) on label.cell-dot[for="dot12"]
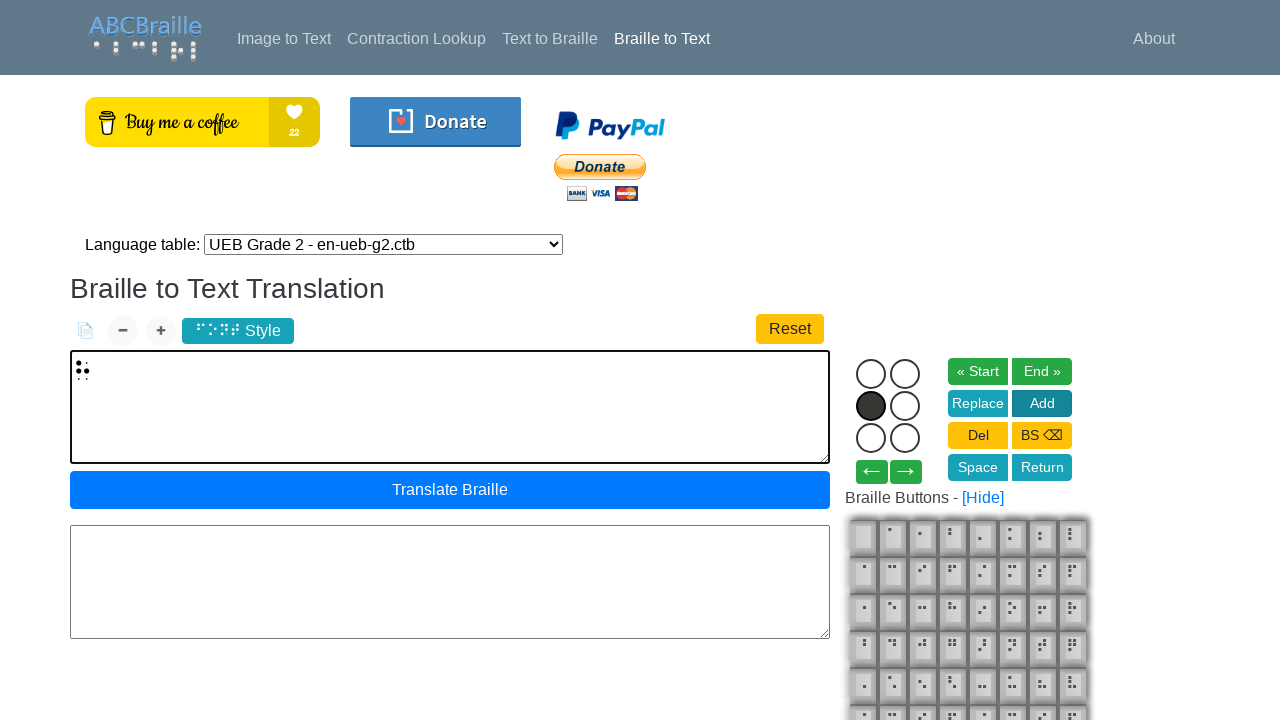

Clicked dot 4 in current braille cell at (905, 374) on label.cell-dot[for="dot14"]
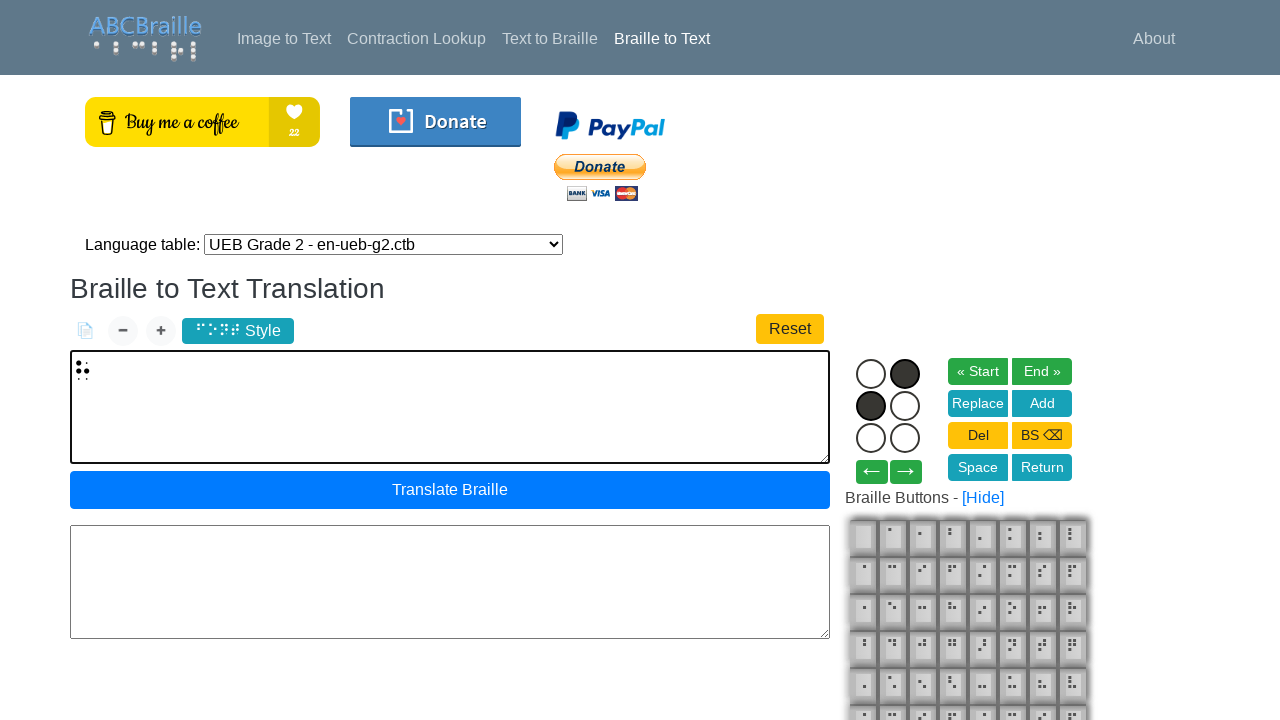

Clicked 'Add' button to add braille cell at (1042, 403) on #btn_add
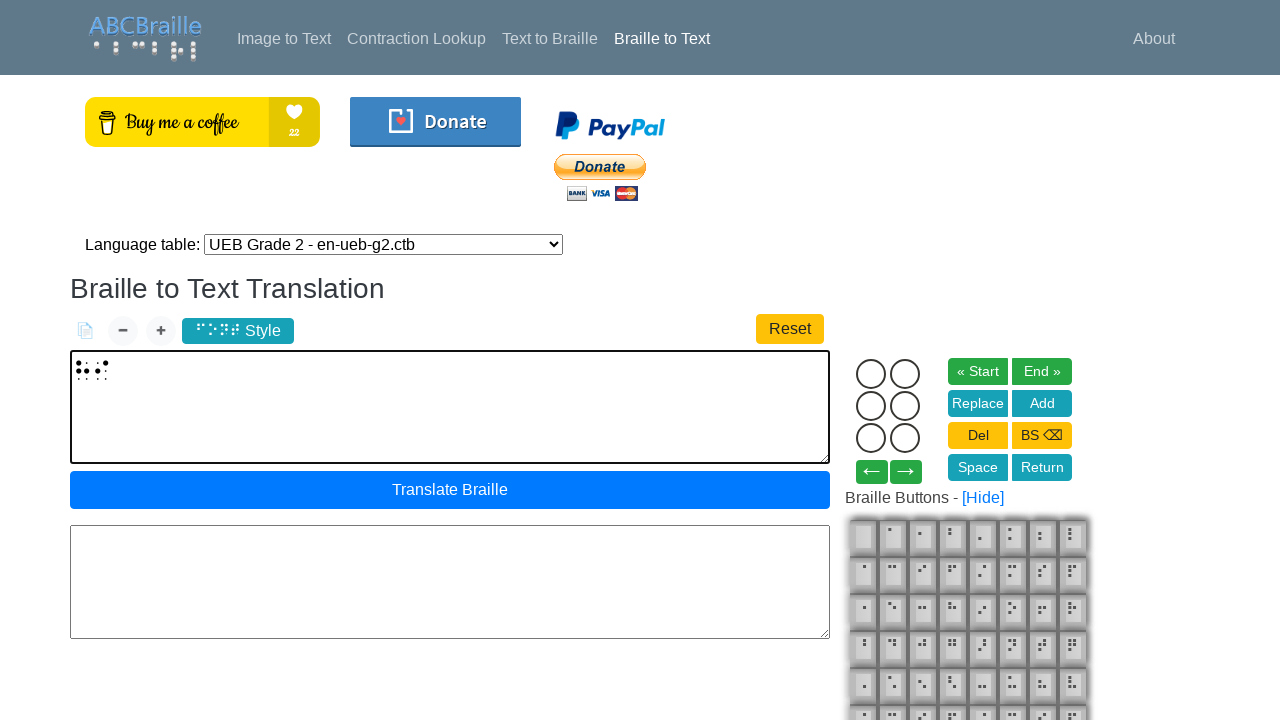

Clicked 'Translate Braille' button to translate cells at (450, 490) on #inputtextform .btn.btn-primary.btn-block
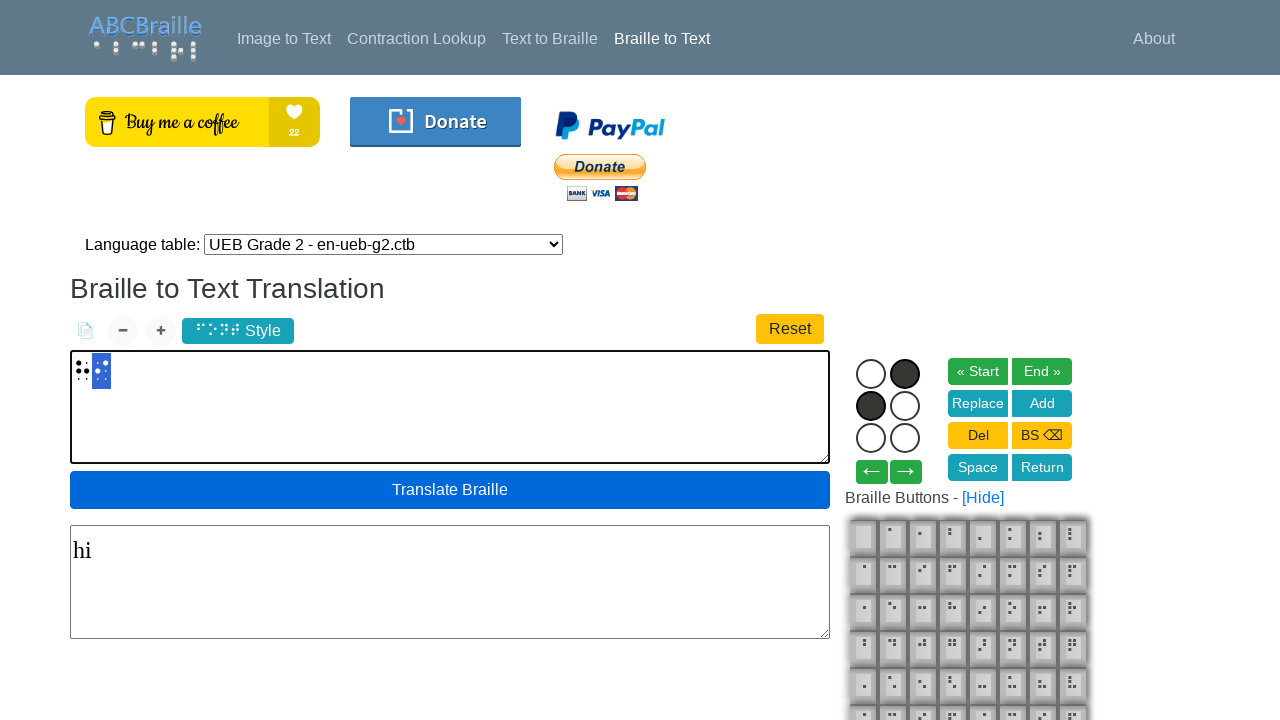

Translation output appeared successfully
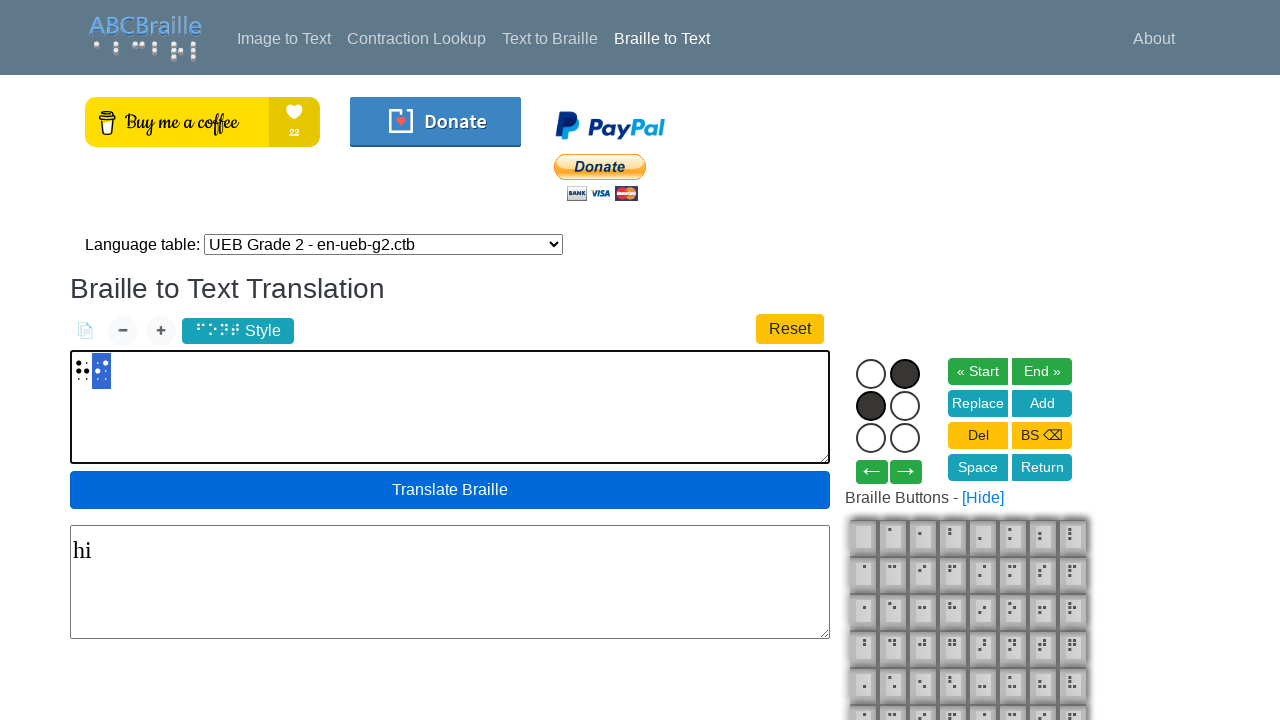

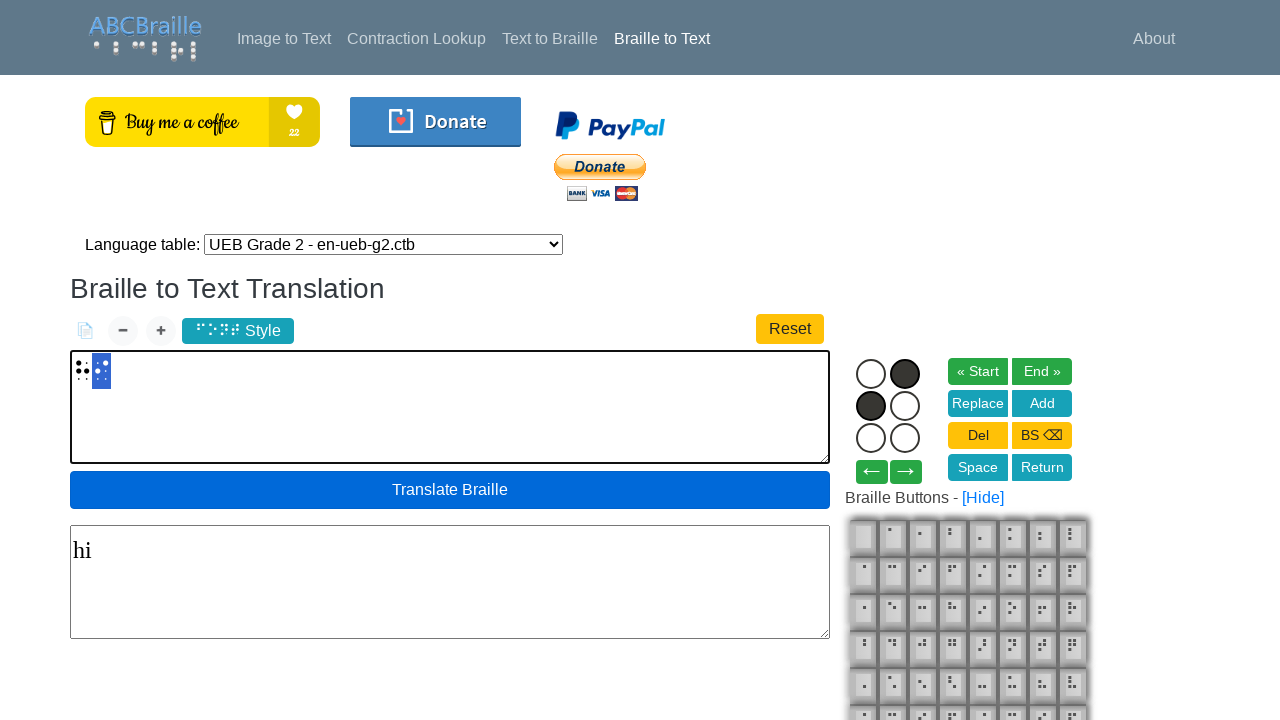